Navigates to Flipkart homepage and sets the browser window to fullscreen mode

Starting URL: https://www.flipkart.com/

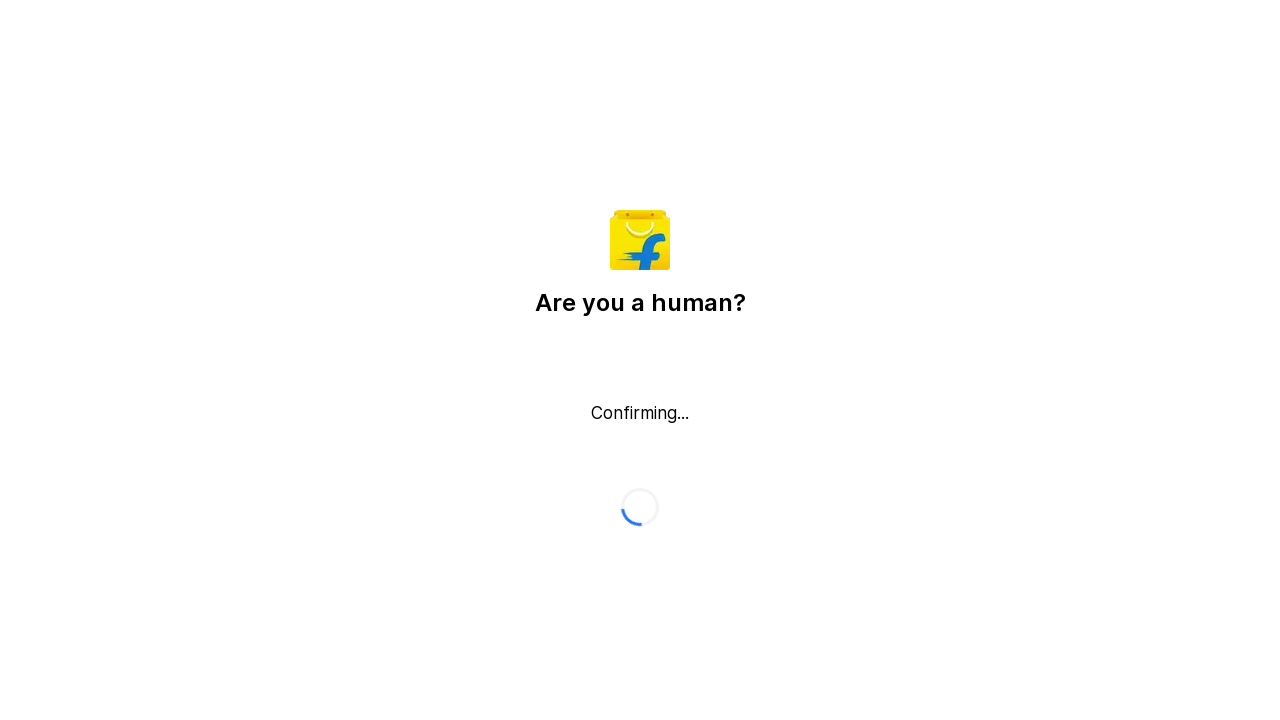

Navigated to Flipkart homepage
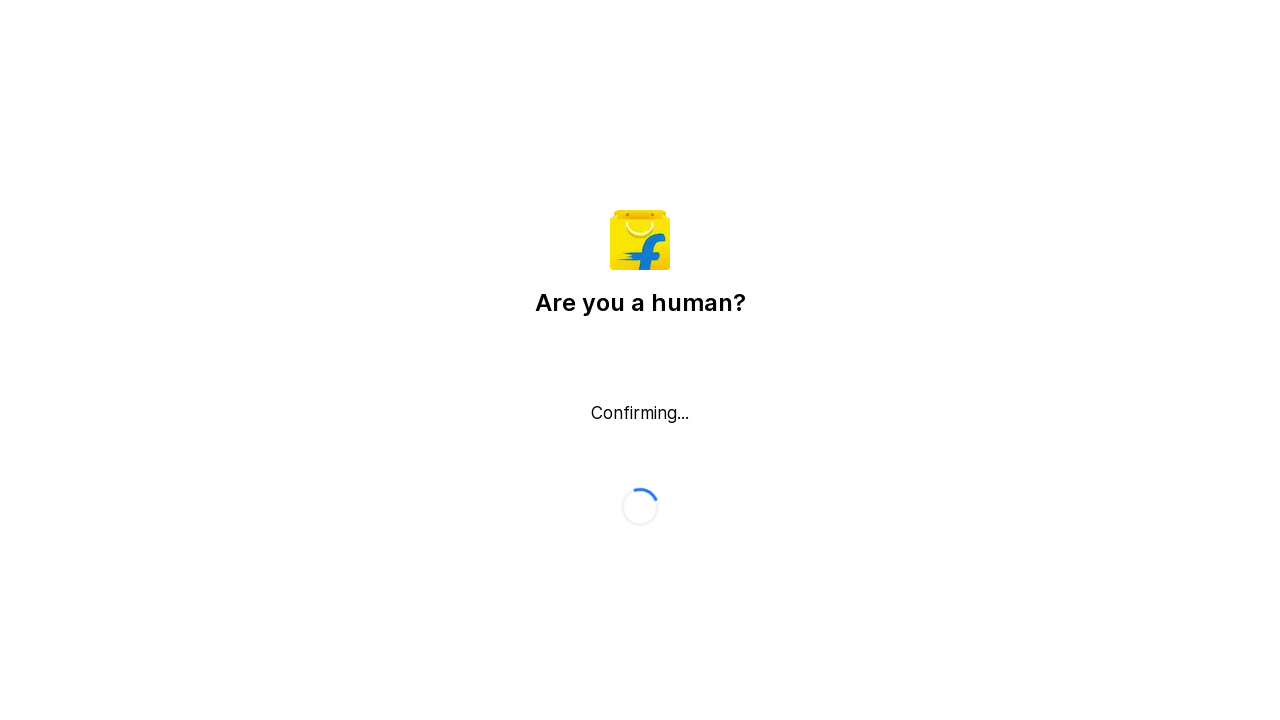

Set browser window to fullscreen mode (1920x1080)
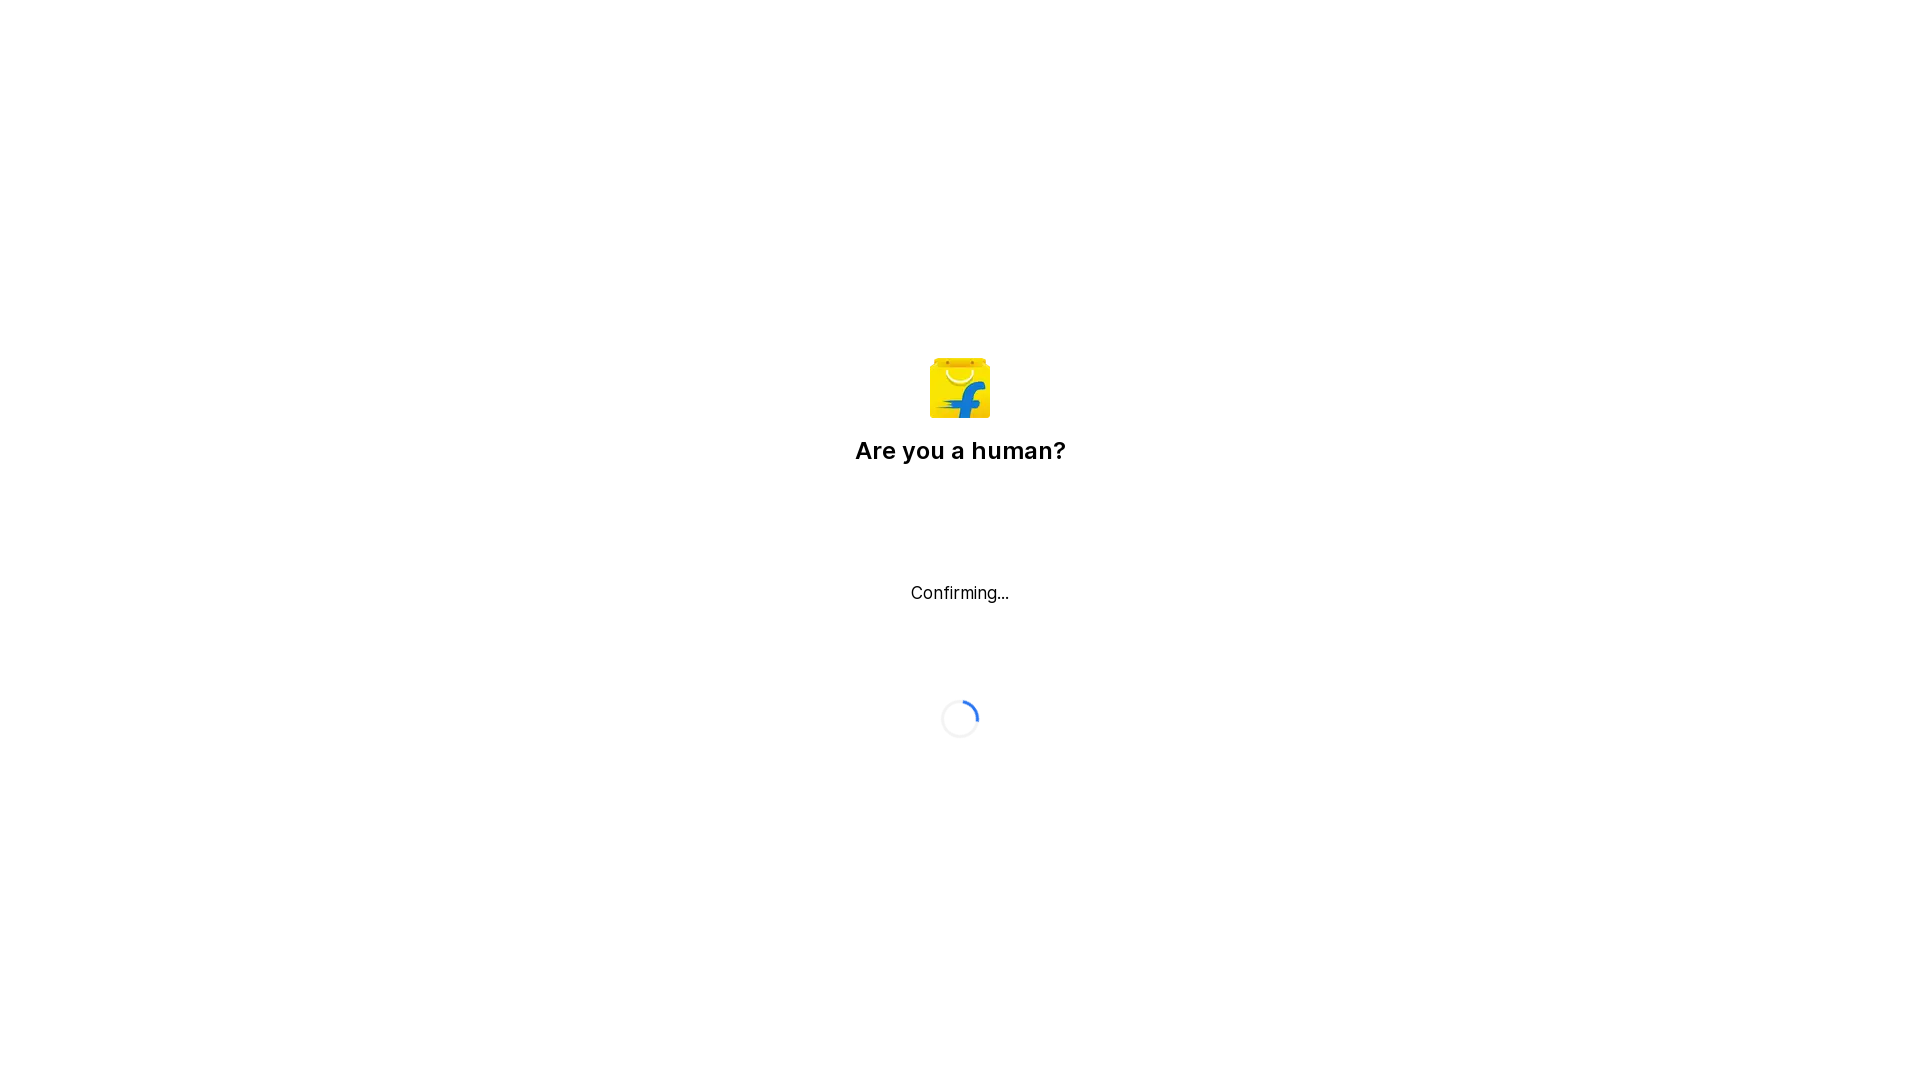

Page loaded completely (domcontentloaded)
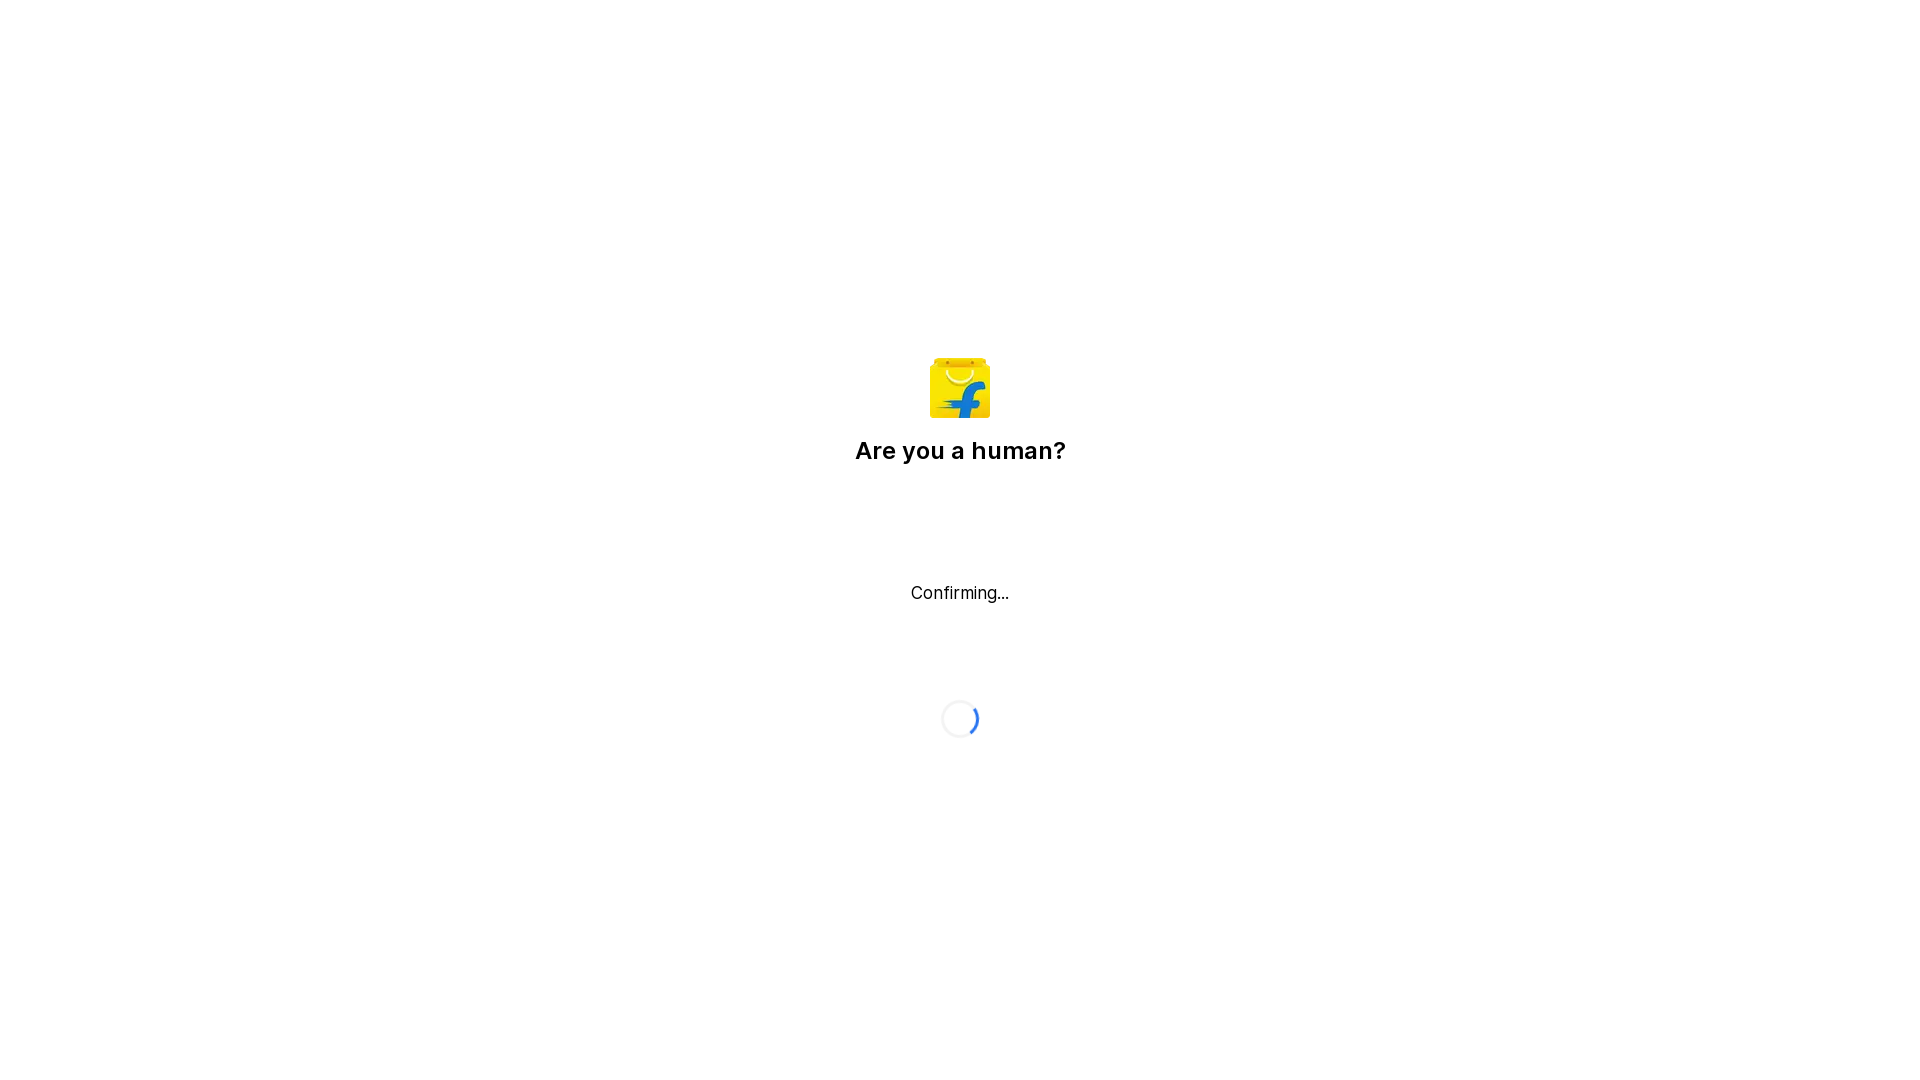

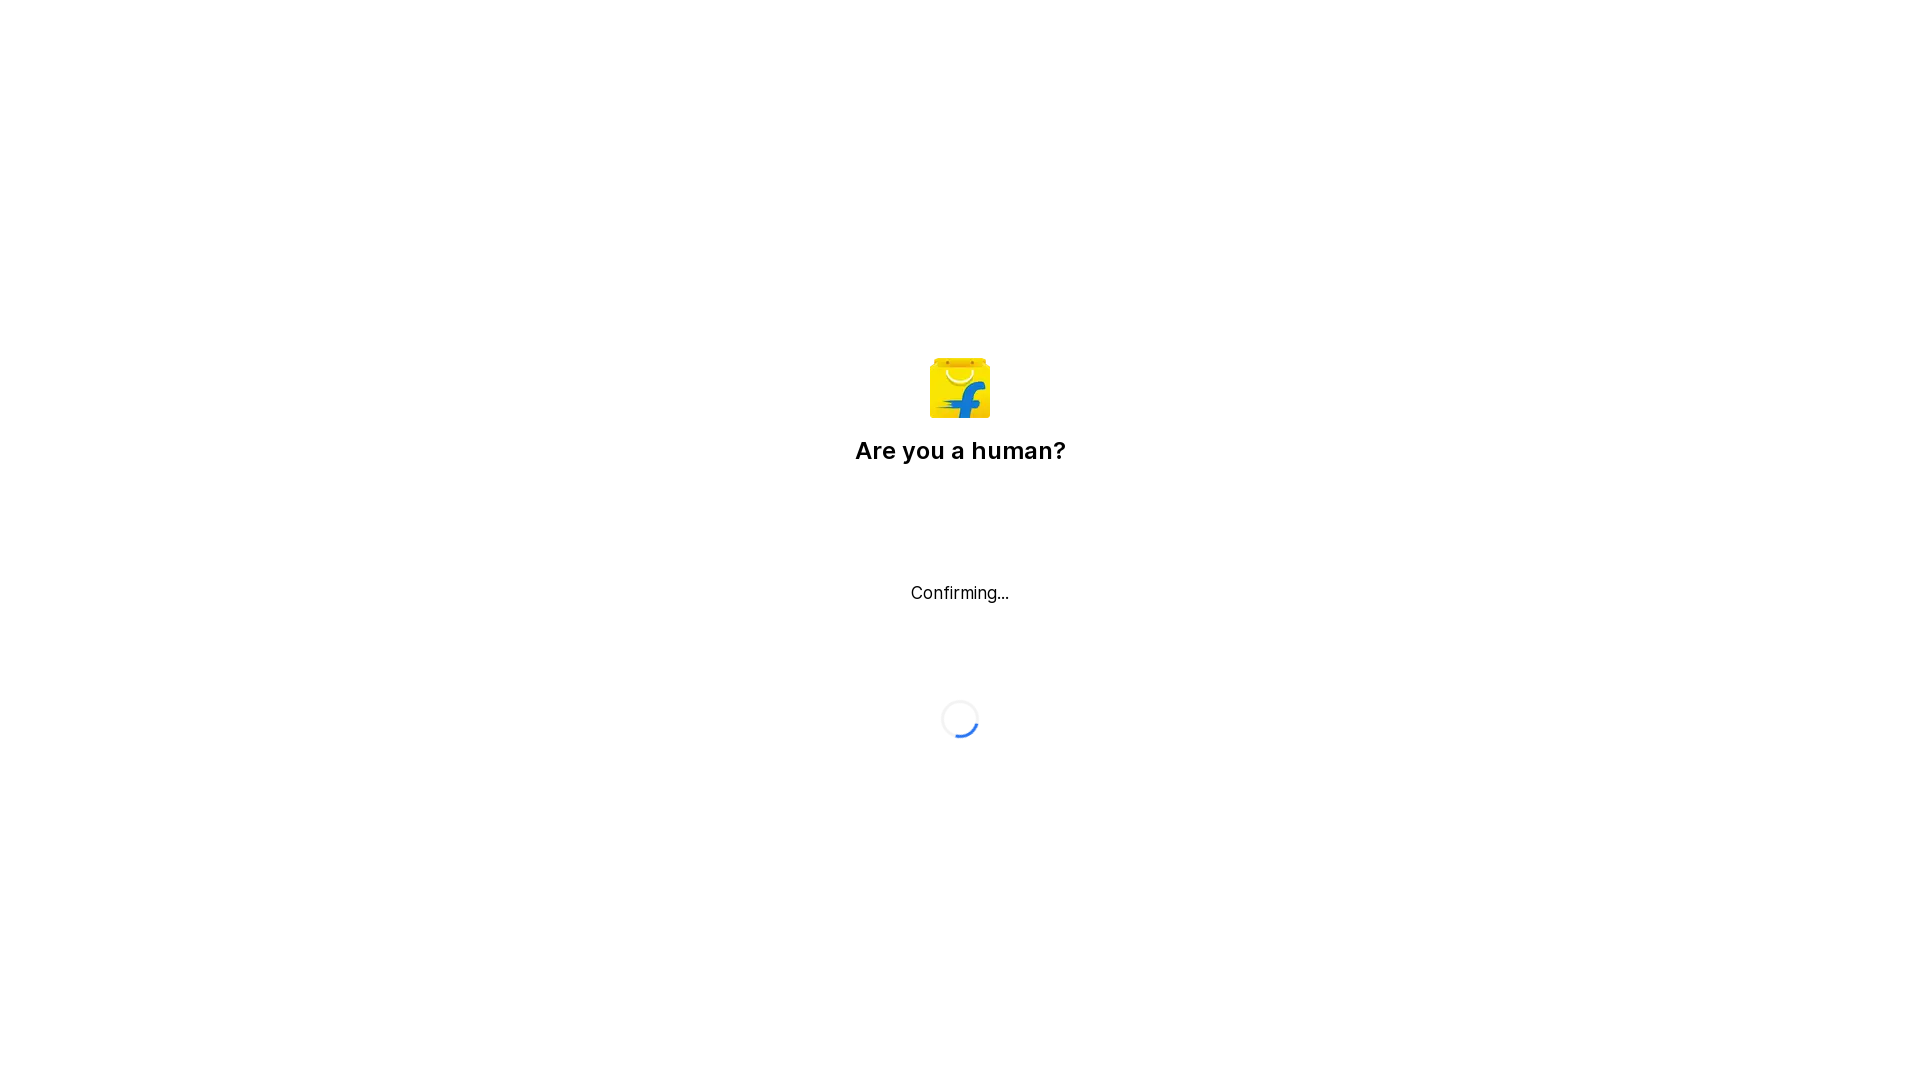